Tests that entering a valid number between 50 and 100 triggers an alert displaying the correct square root calculation

Starting URL: https://acctabootcamp.github.io/site/tasks/enter_a_number

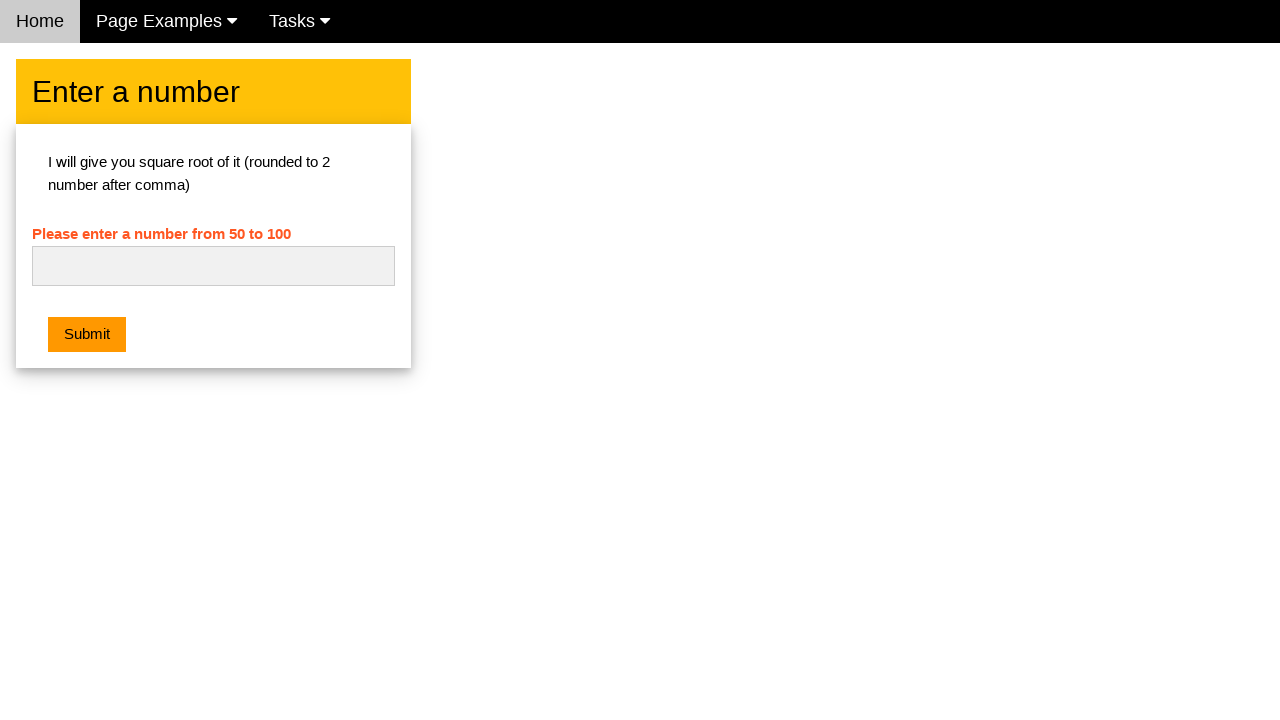

Entered valid number 81 (between 50 and 100) into the number input field on #numb
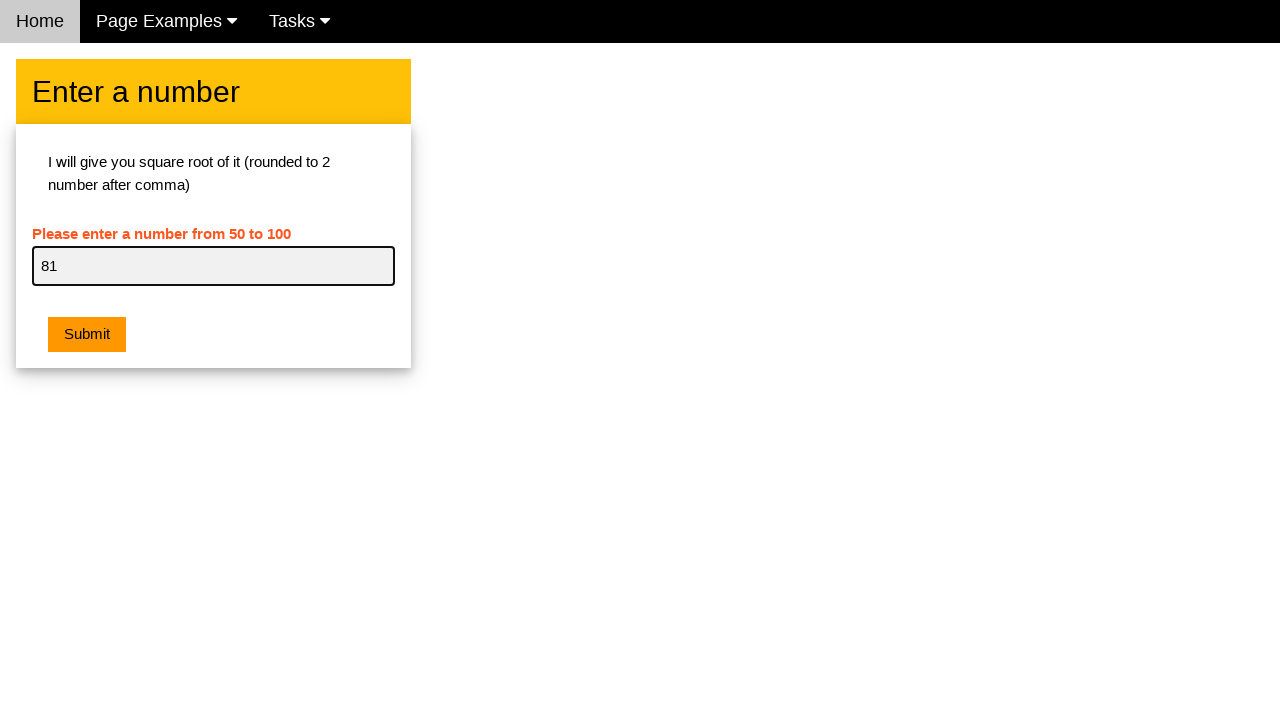

Clicked the submit button at (87, 335) on .w3-orange
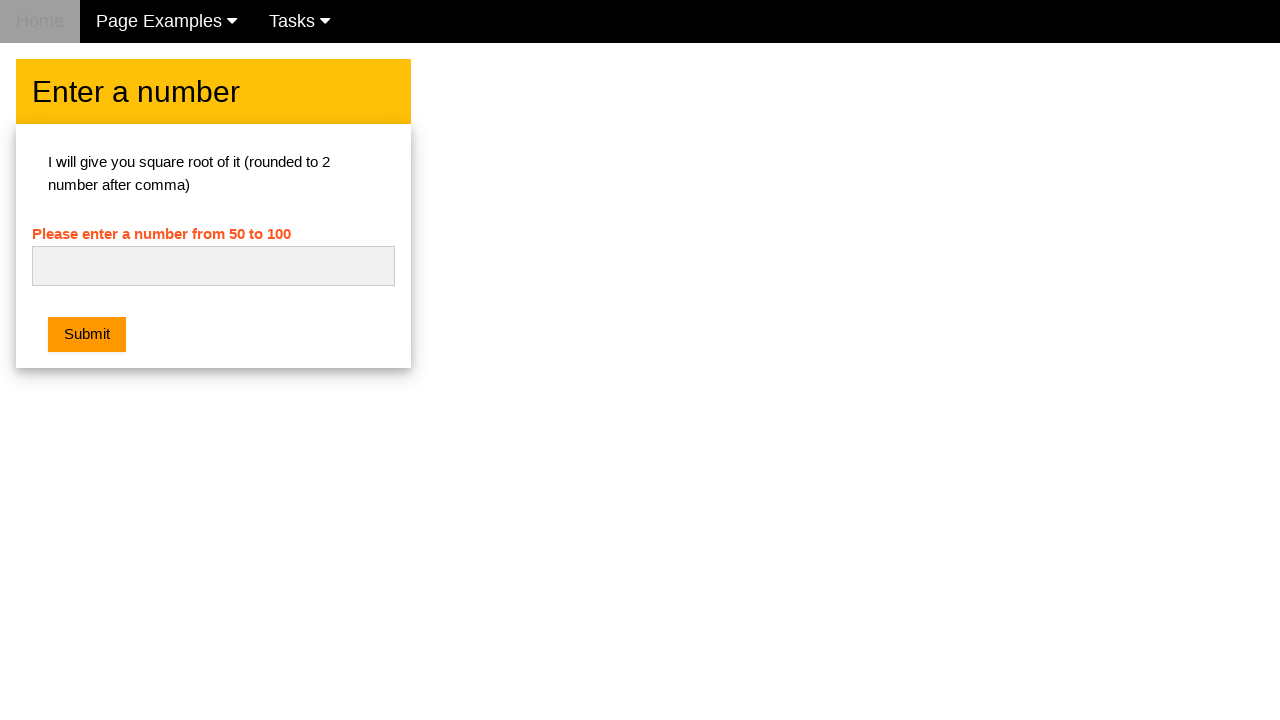

Set up dialog handler to accept alert
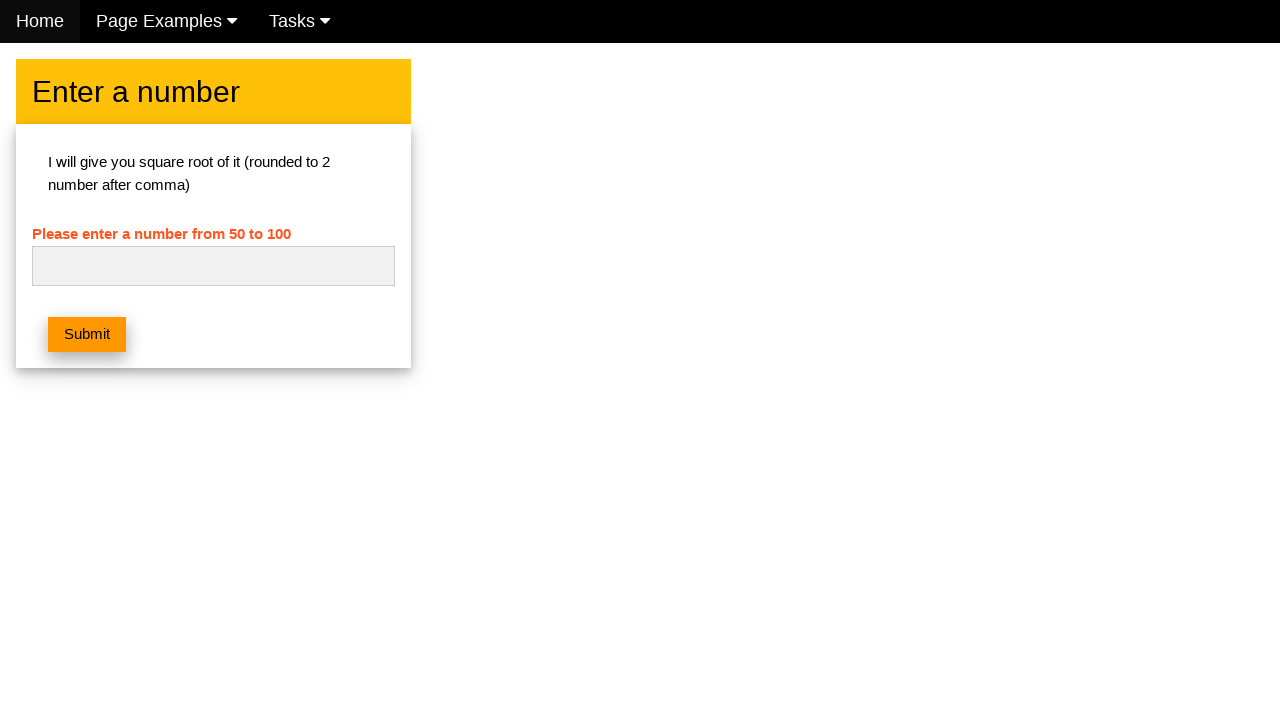

Waited for alert dialog to be handled and display square root calculation result
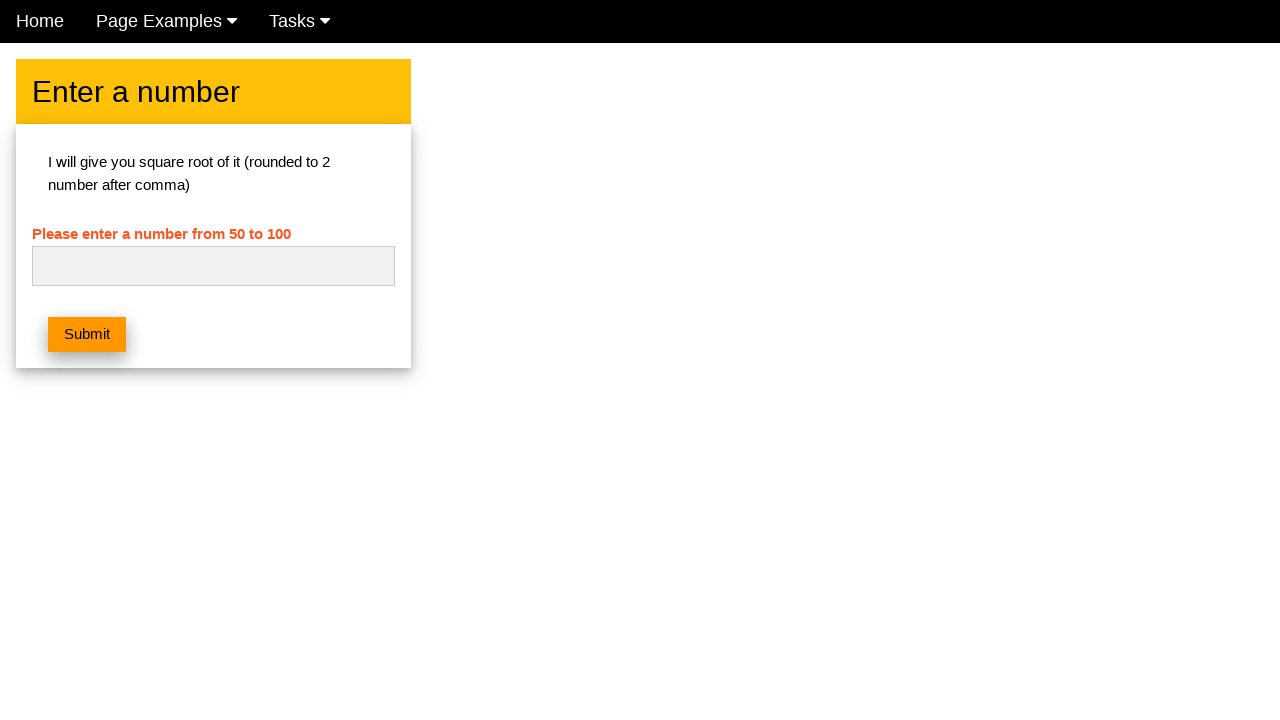

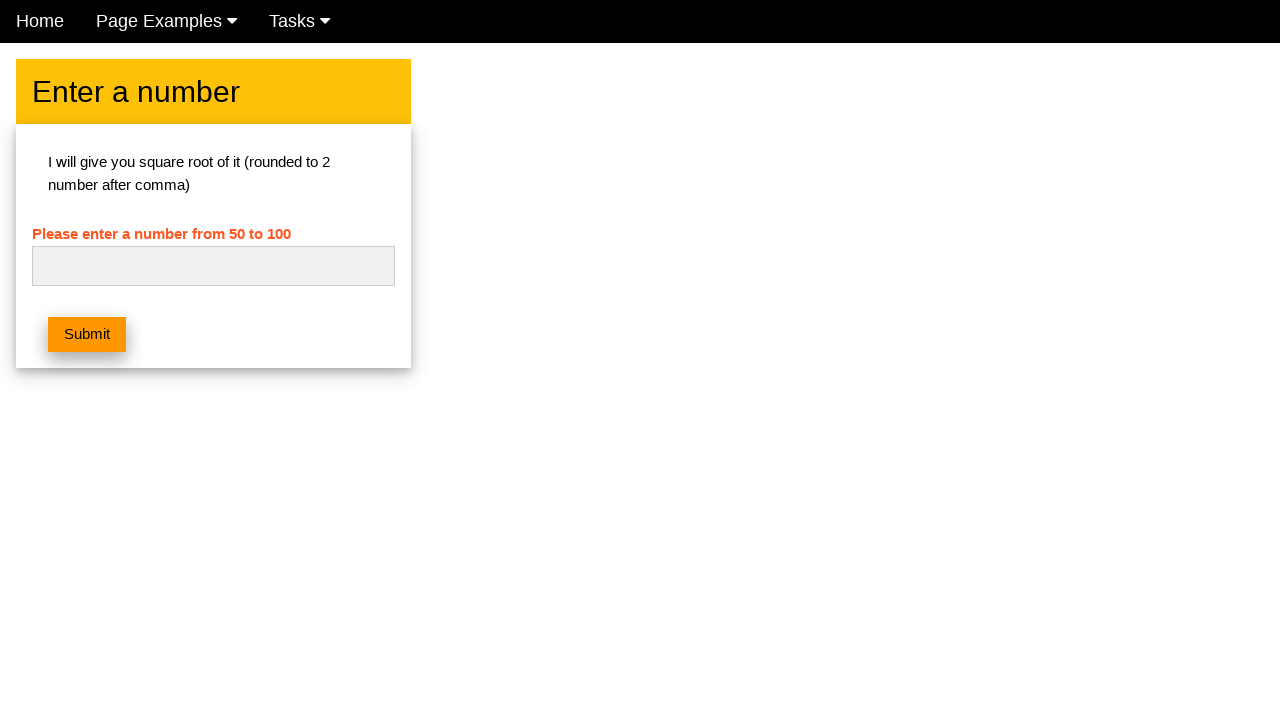